Tests the Investing menu navigation by clicking Investing and verifying the page title changes appropriately

Starting URL: https://stockbit.com/

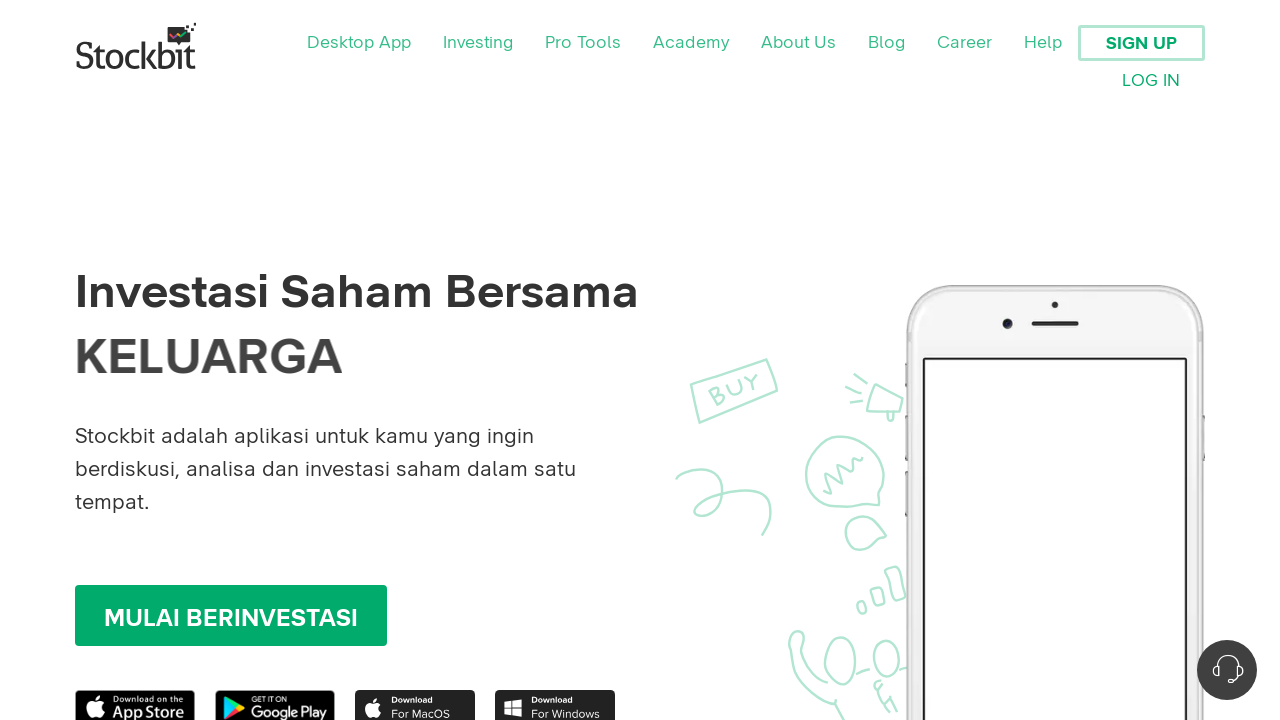

Clicked on Investing menu item at (478, 43) on text=Investing
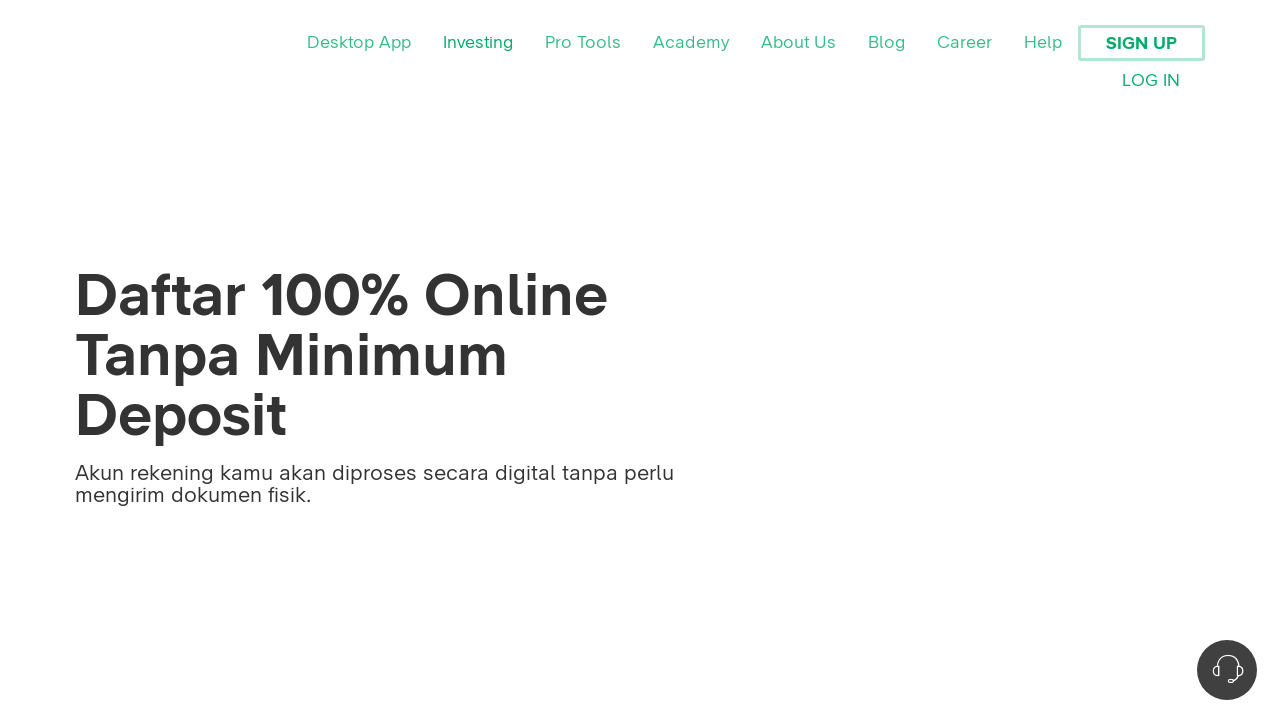

Waited for page to fully load (domcontentloaded state)
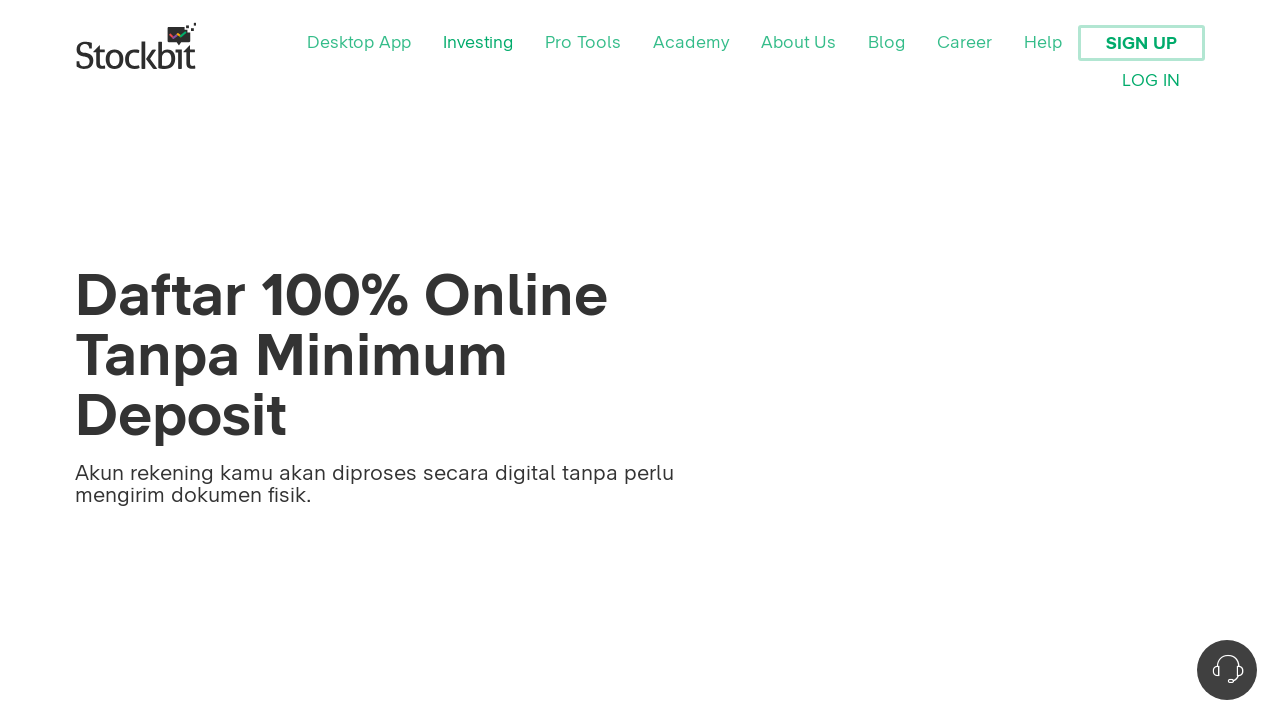

Verified page title contains 'Stockbit - Mulai Investasi Saham'
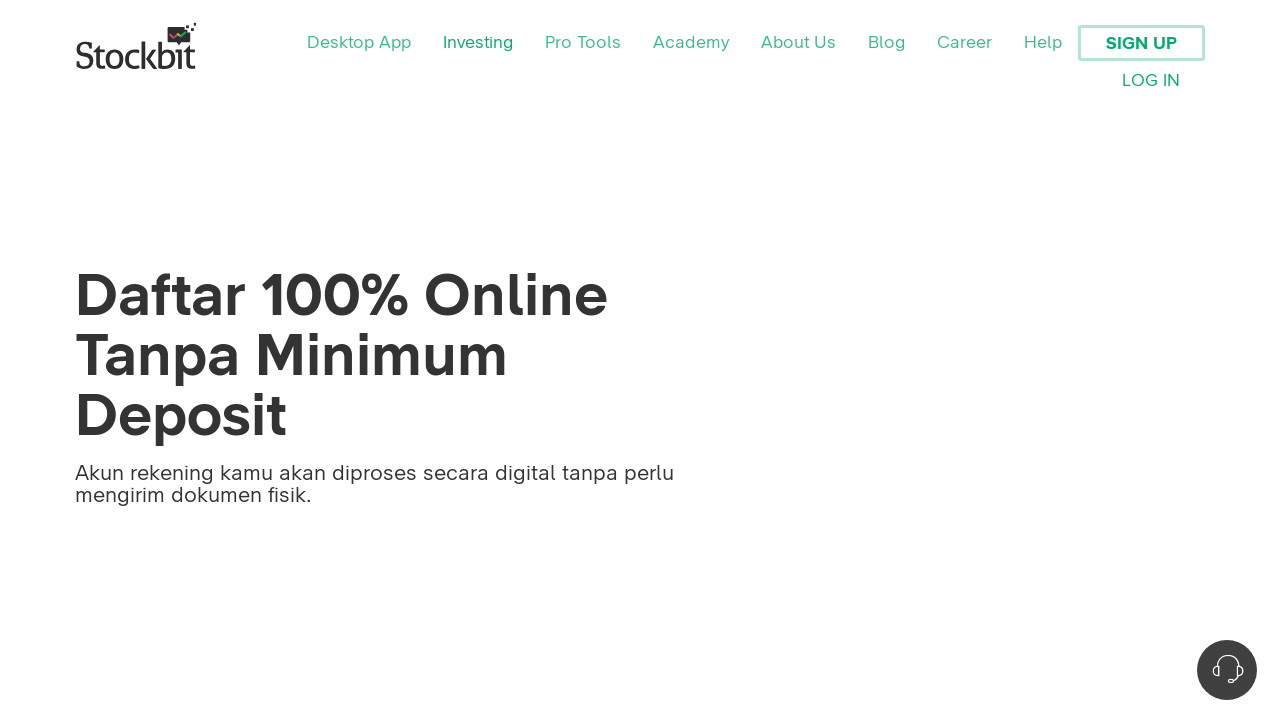

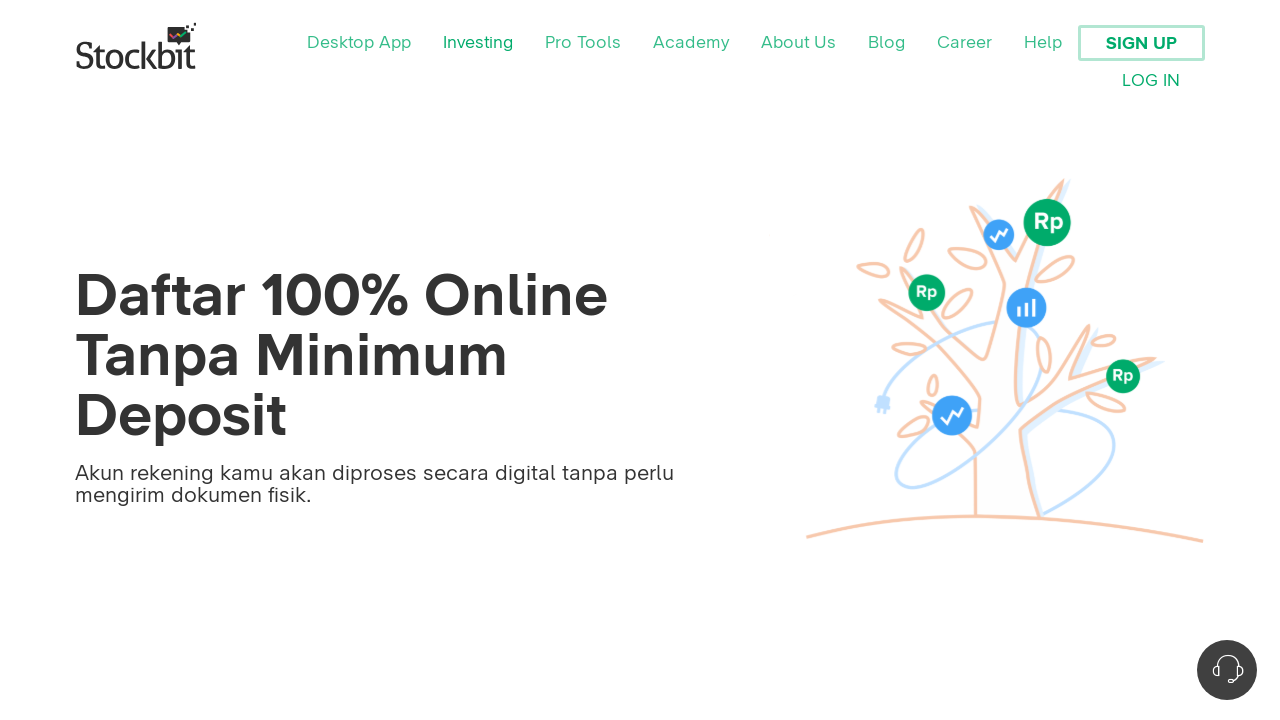